Navigates to a 3D maze game page and clicks on the "Click to play" text to start the game.

Starting URL: https://www.chrisraff.com/3d-maze/

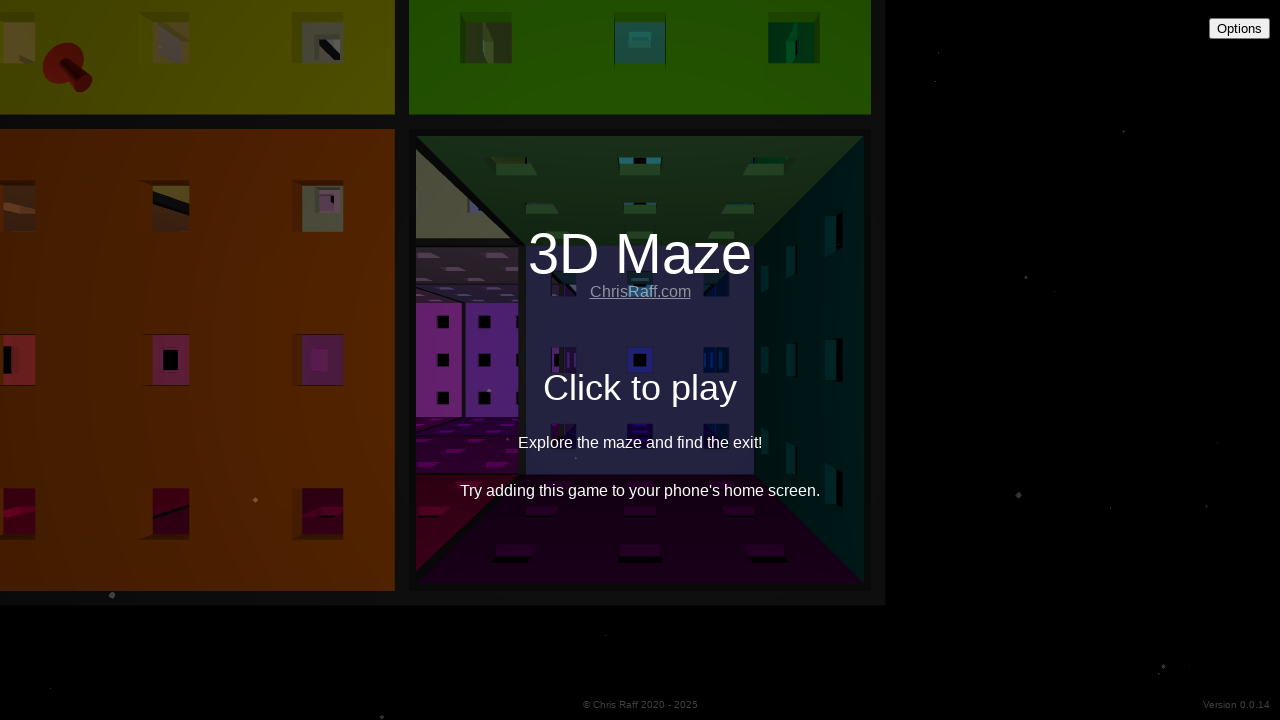

Navigated to 3D maze game page
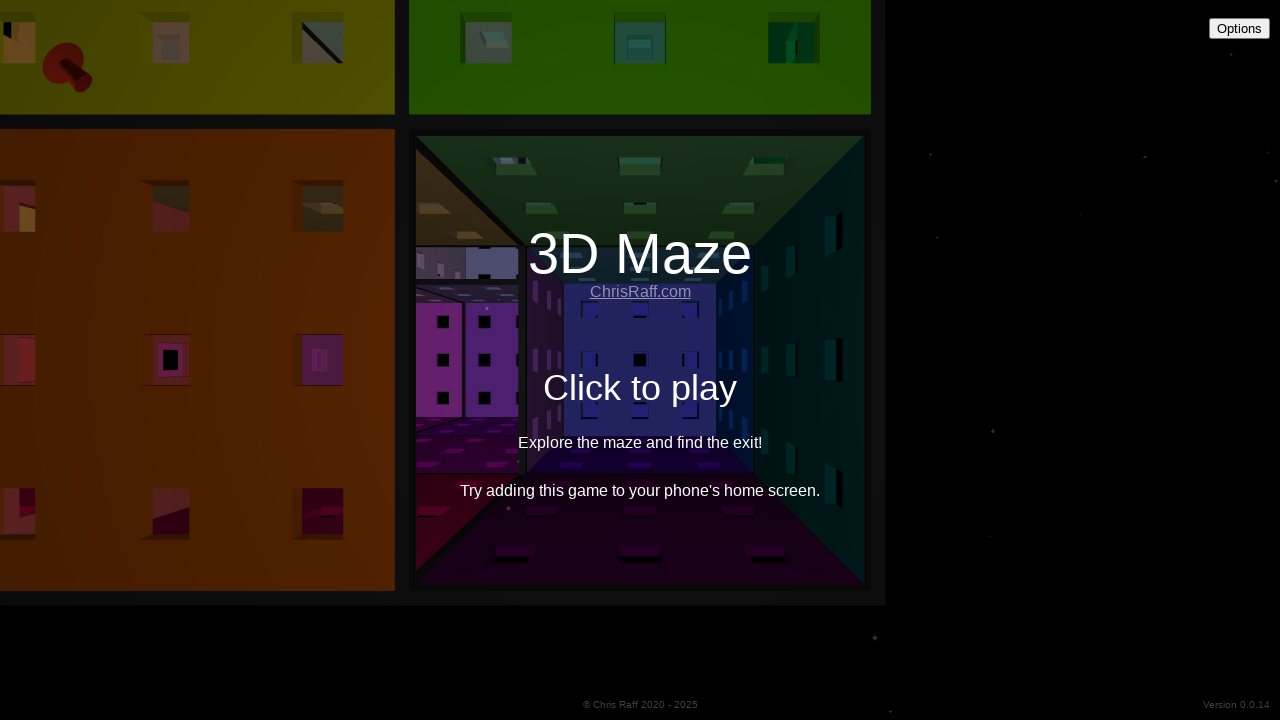

Clicked on 'Click to play' text to start the game at (640, 387) on internal:text="Click to play"i
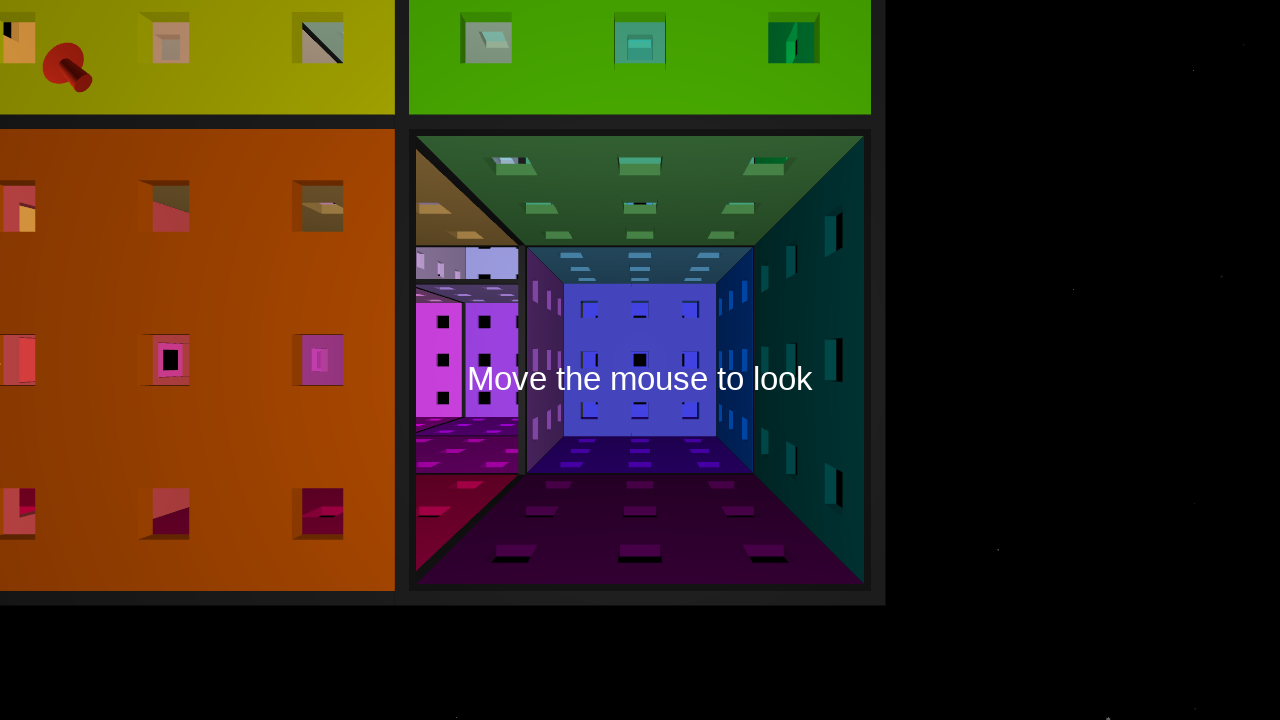

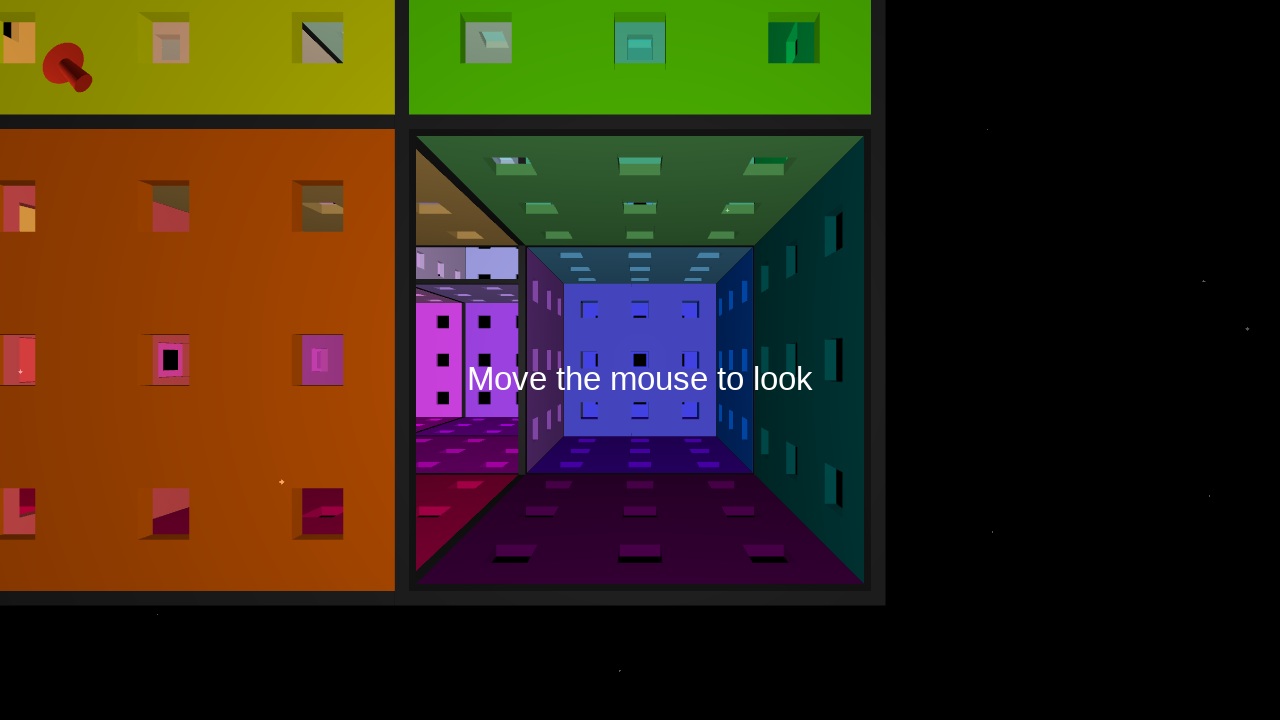